Tests checkbox selection, radio button selection, and element visibility toggle functionality on an automation practice page

Starting URL: https://rahulshettyacademy.com/AutomationPractice/

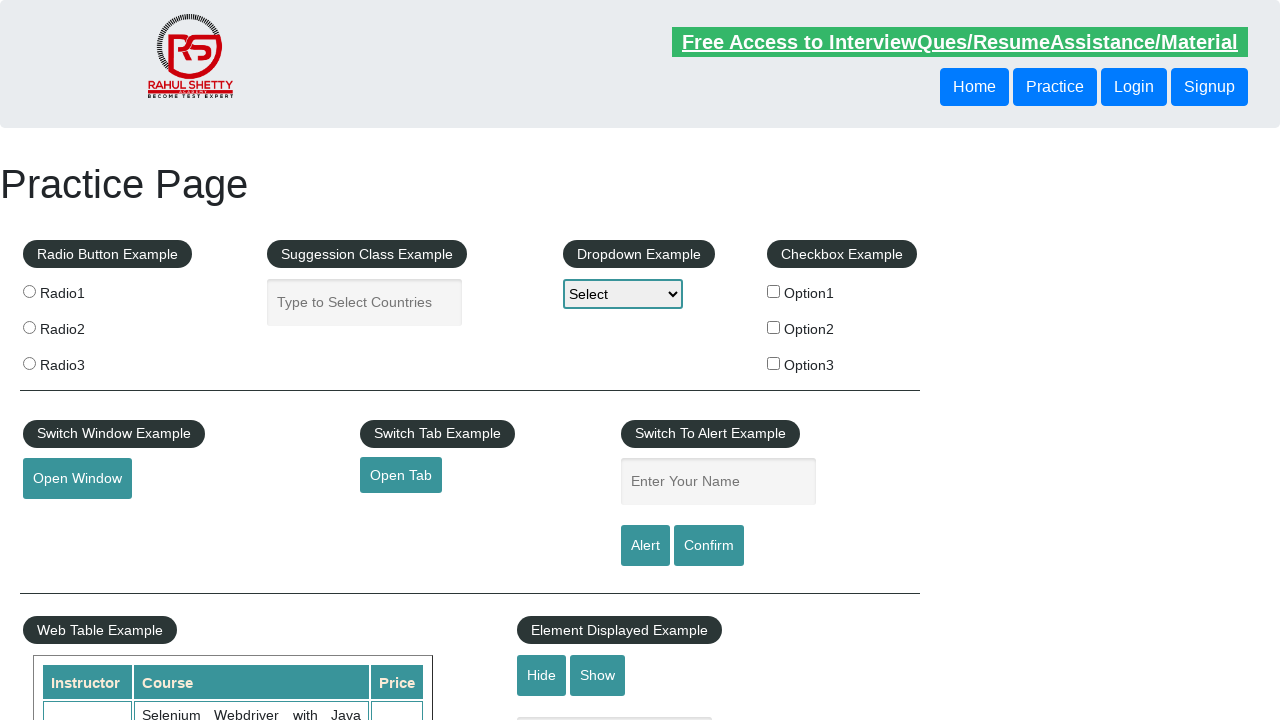

Located all checkbox elements
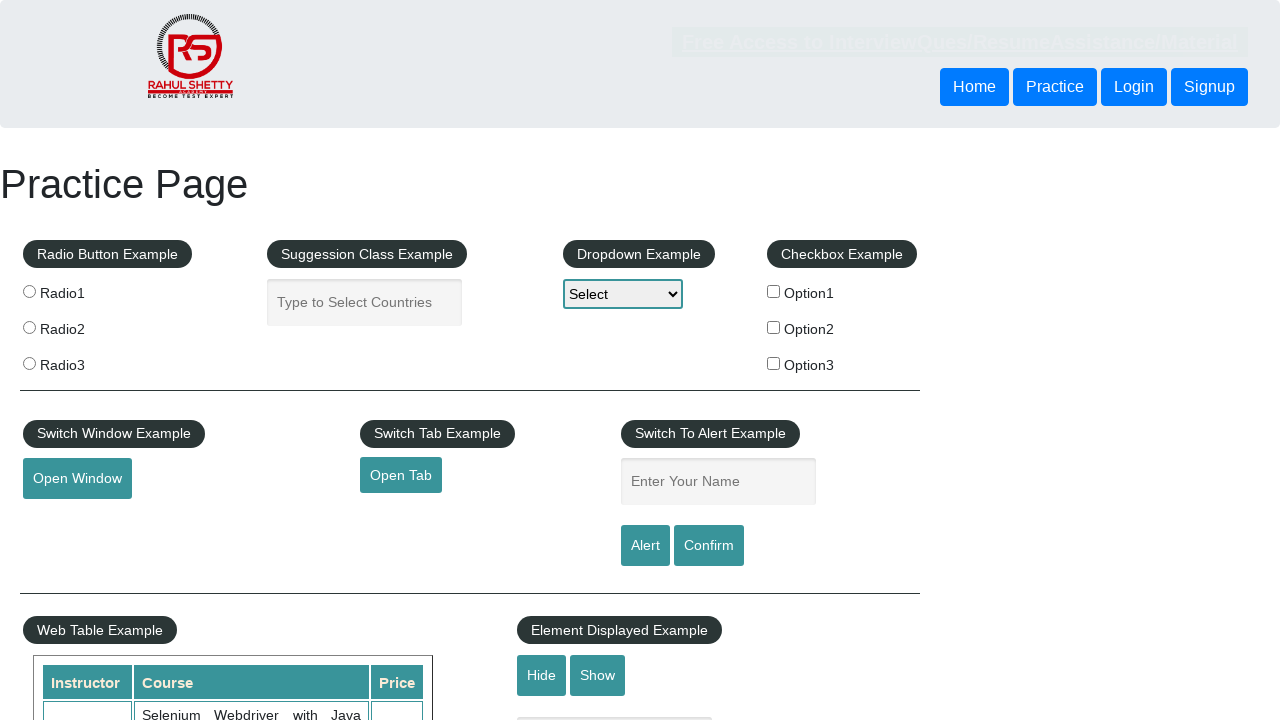

Retrieved checkbox at index 0
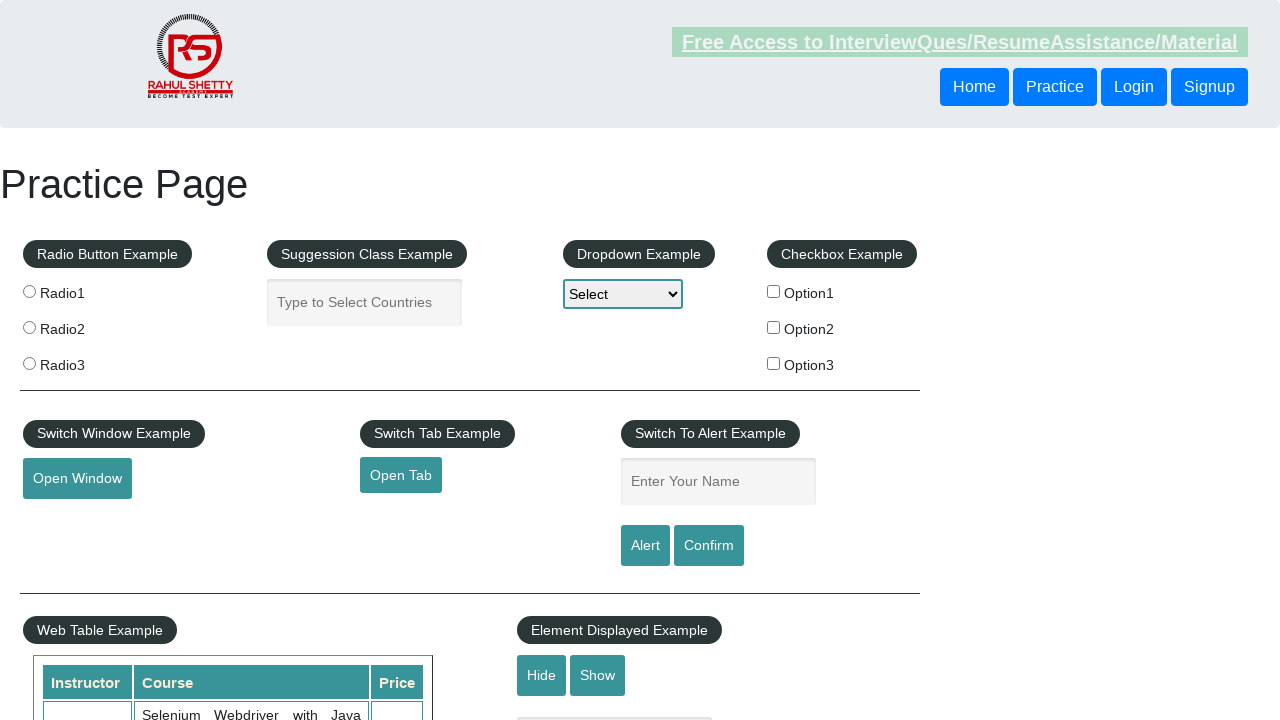

Retrieved checkbox at index 1
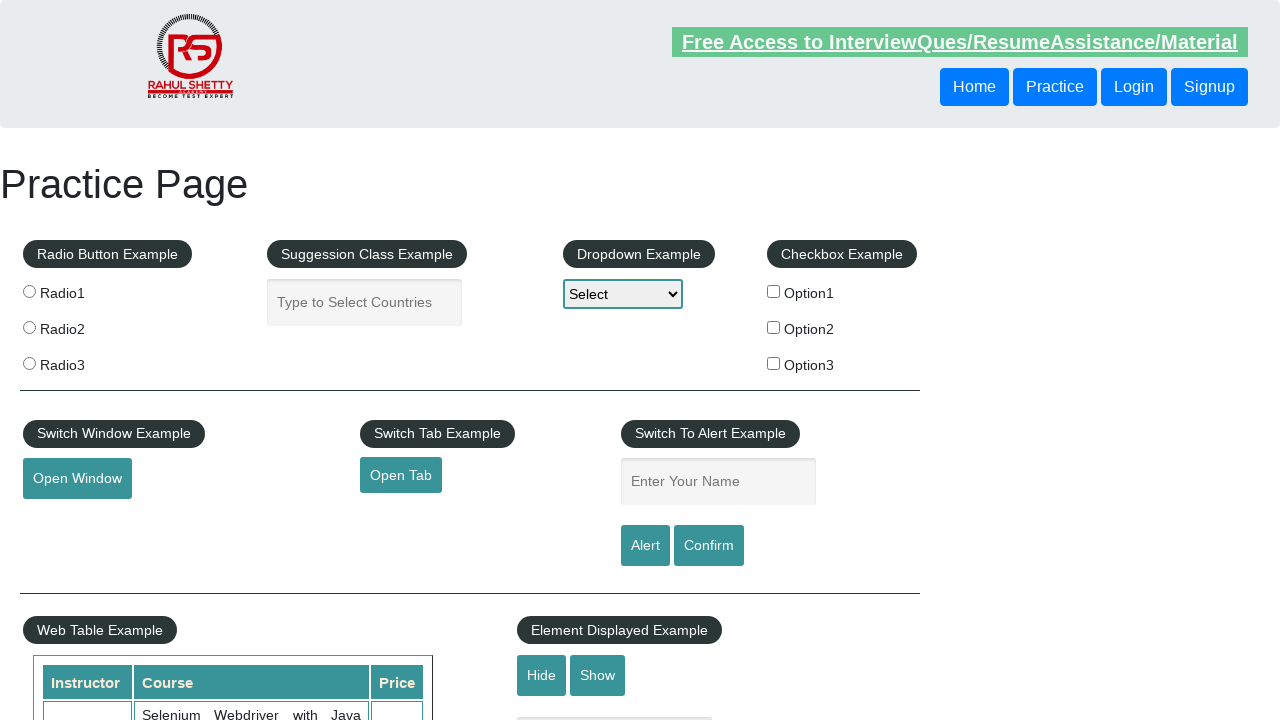

Clicked checkbox with value 'option2' at (774, 327) on xpath=//input[@type='checkbox'] >> nth=1
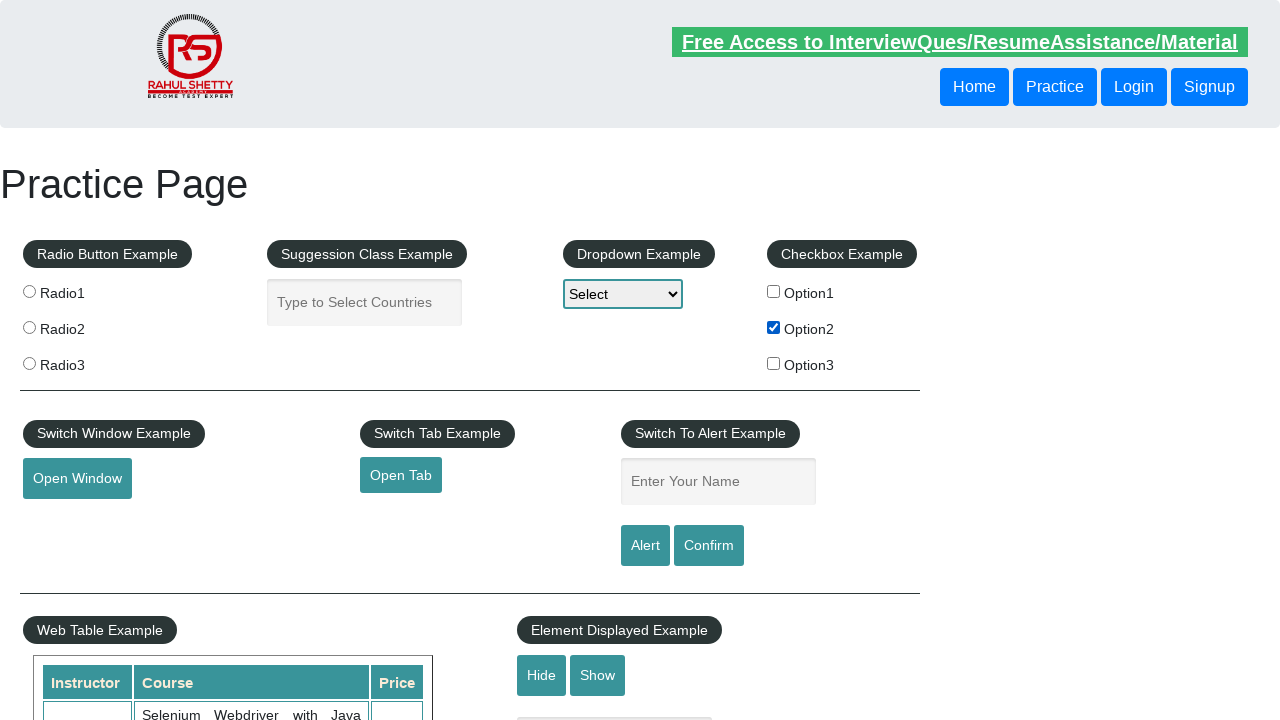

Located all radio button elements
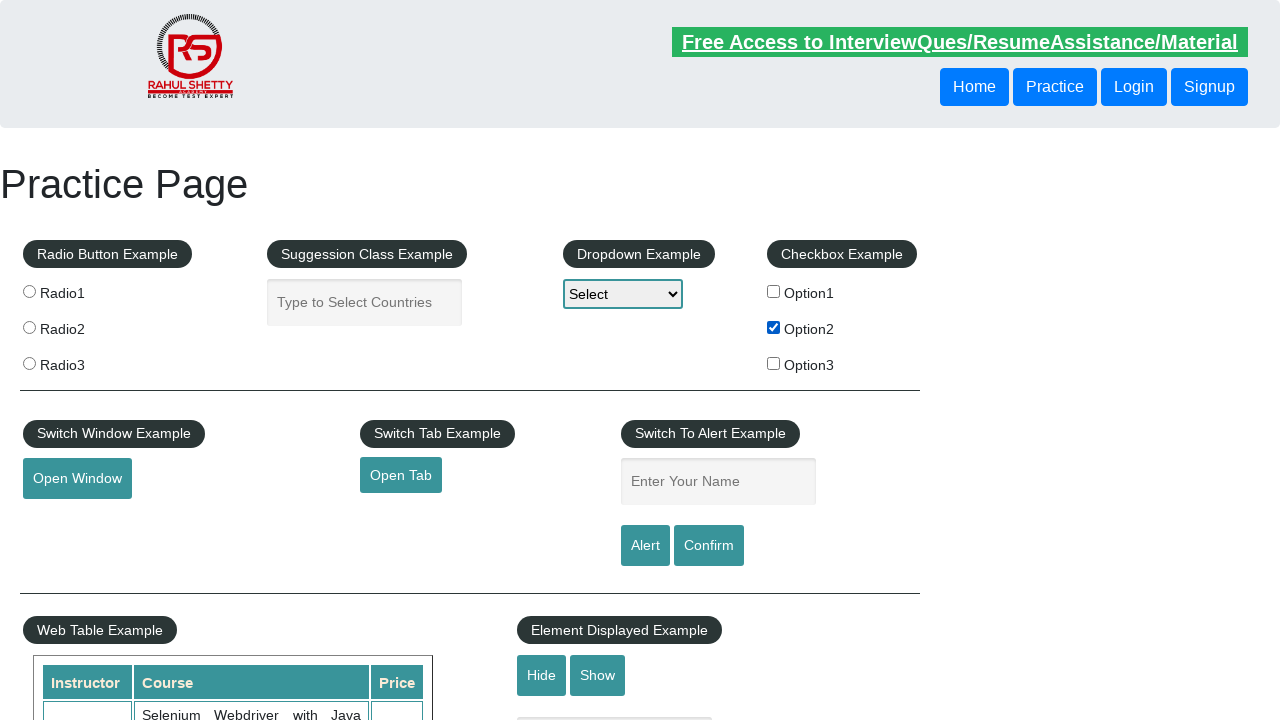

Retrieved radio button at index 0
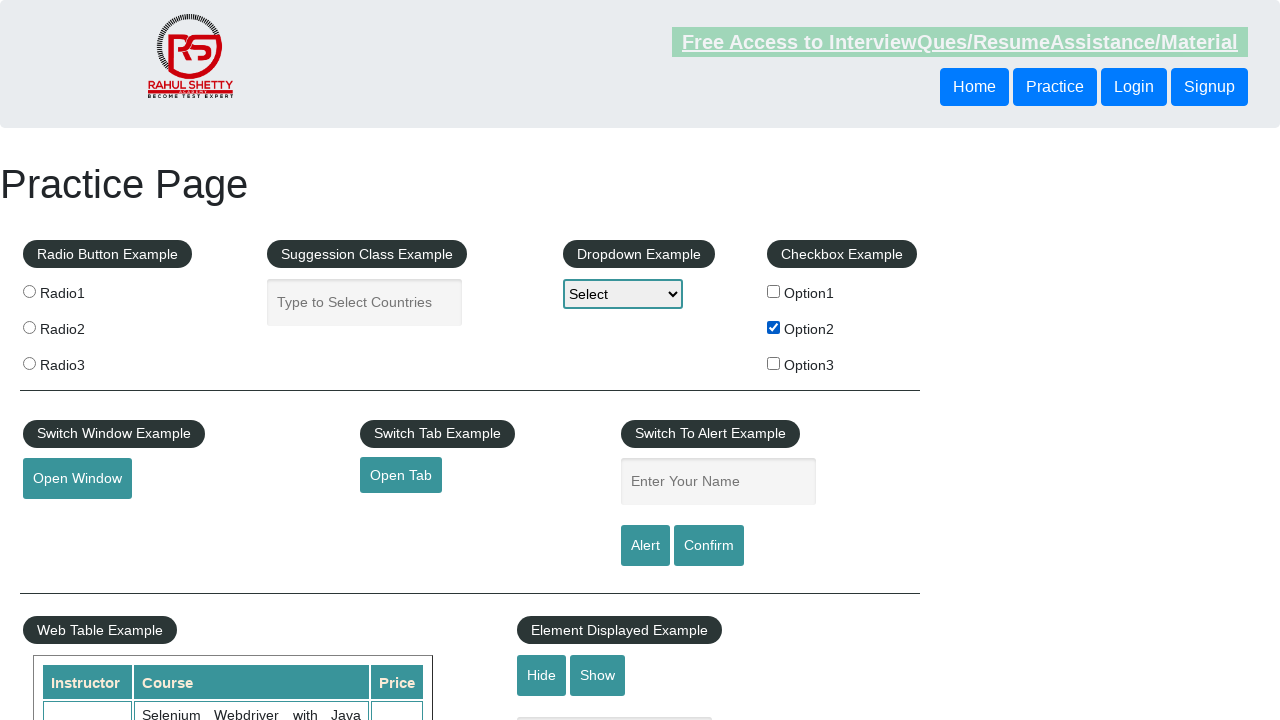

Retrieved radio button at index 1
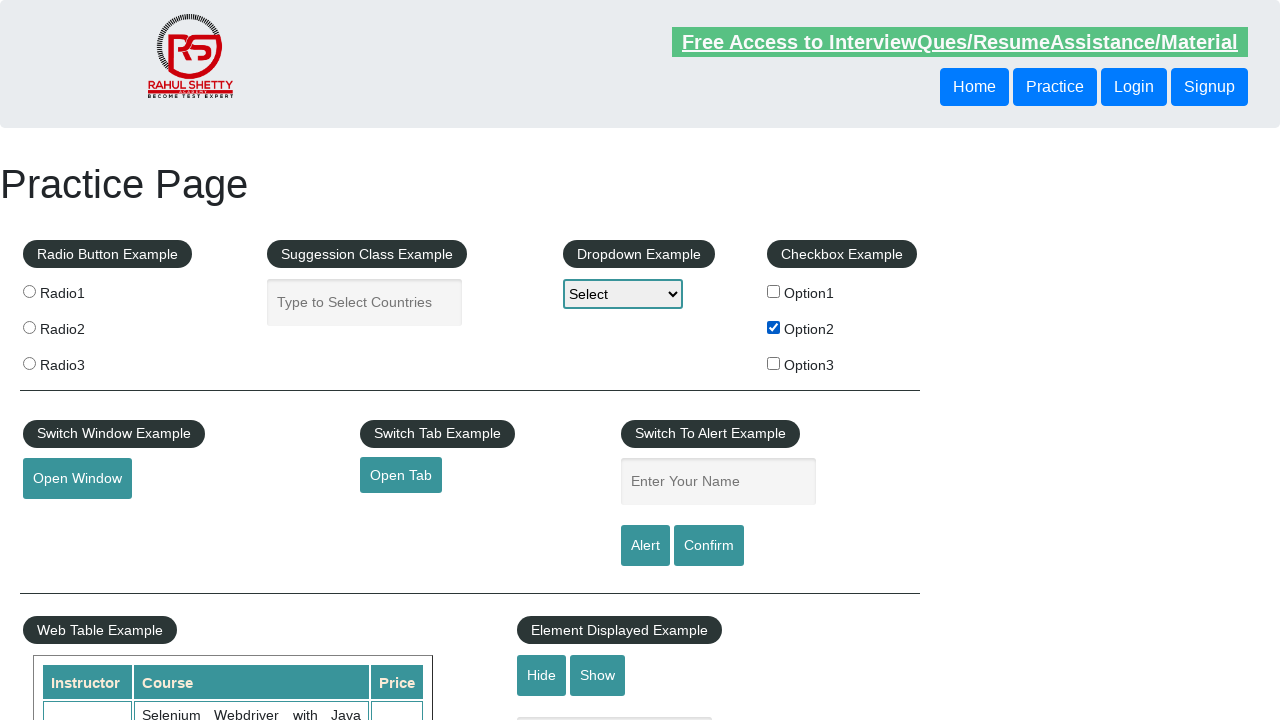

Clicked radio button with value 'radio2' at (29, 327) on xpath=//input[@type='radio'] >> nth=1
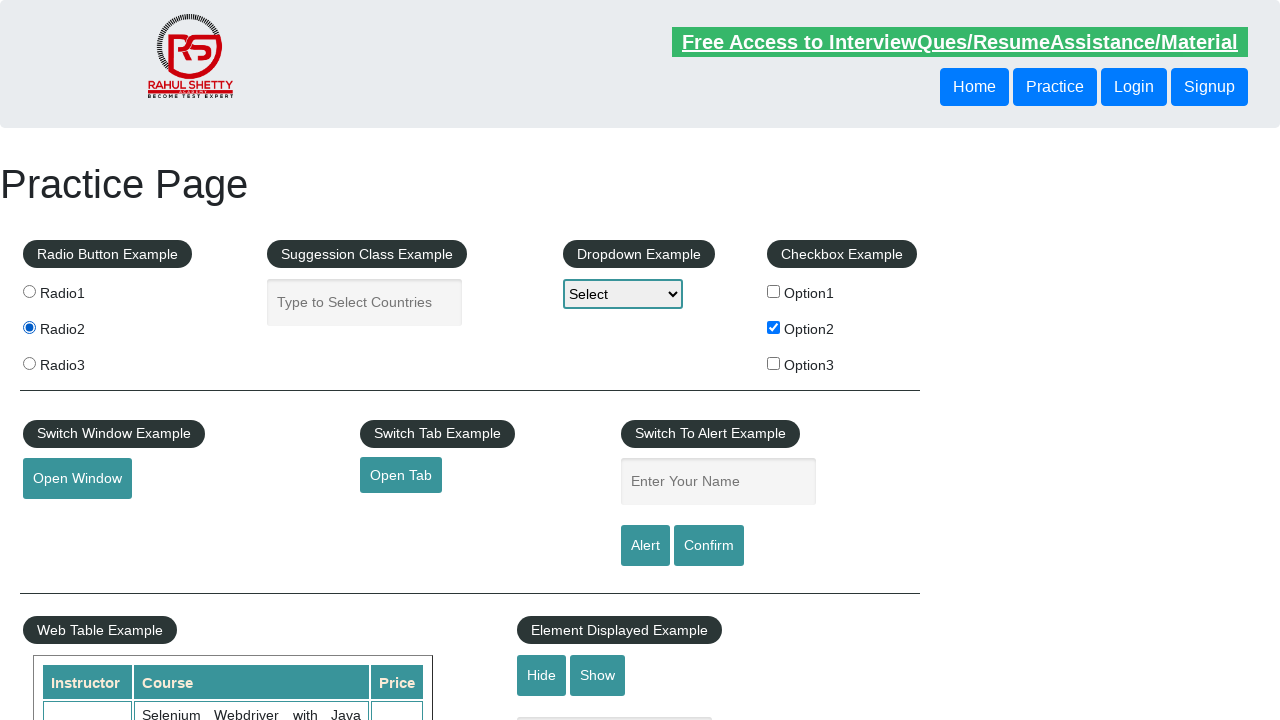

Verified text field is displayed
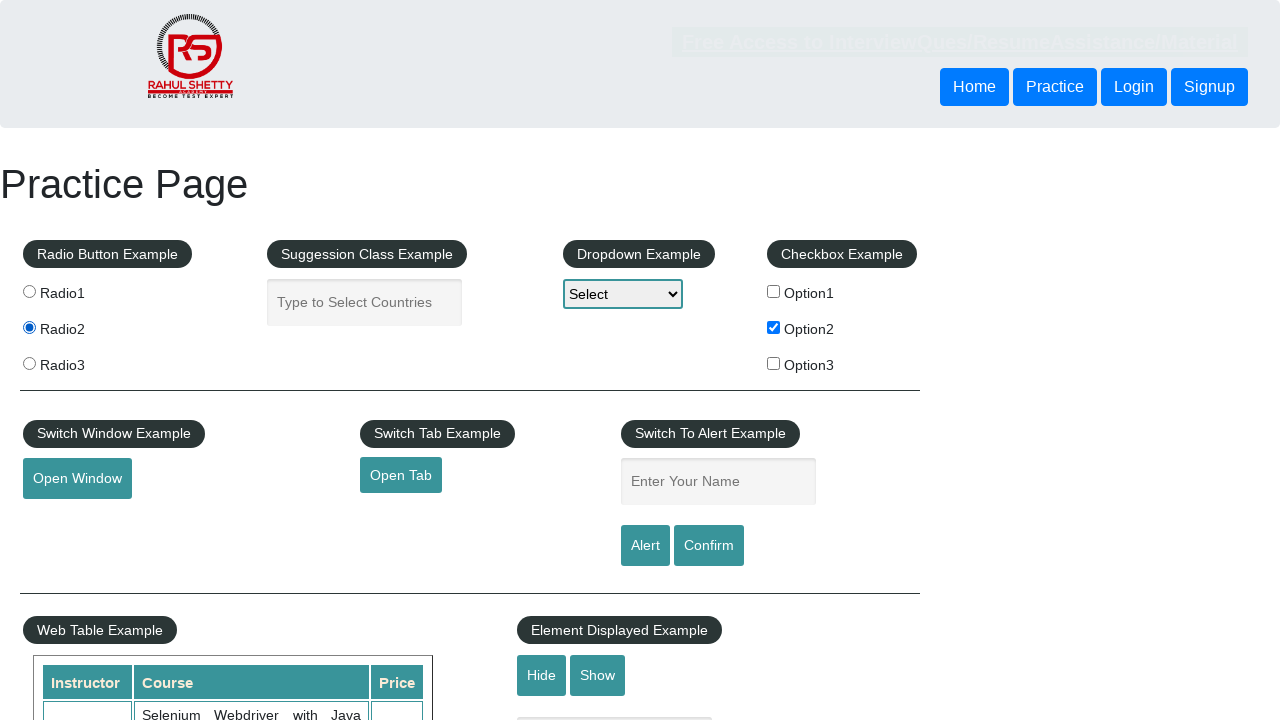

Clicked hide textbox button at (542, 675) on #hide-textbox
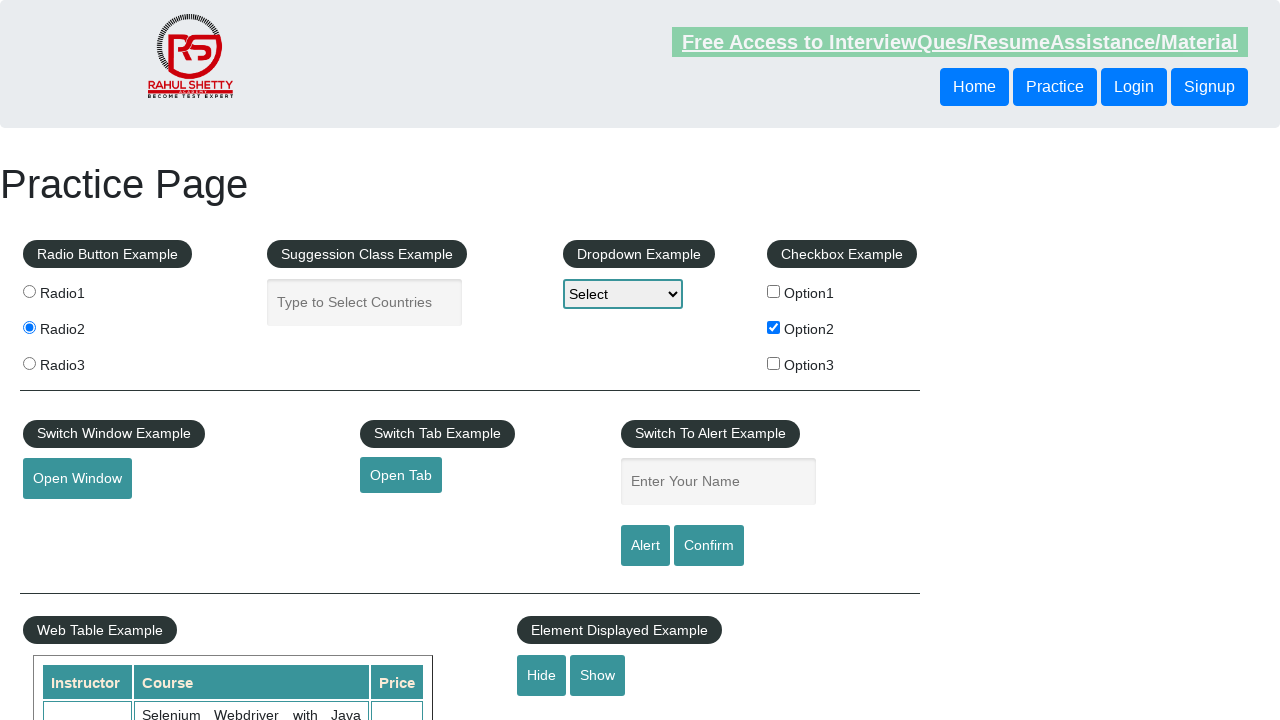

Verified text field is hidden
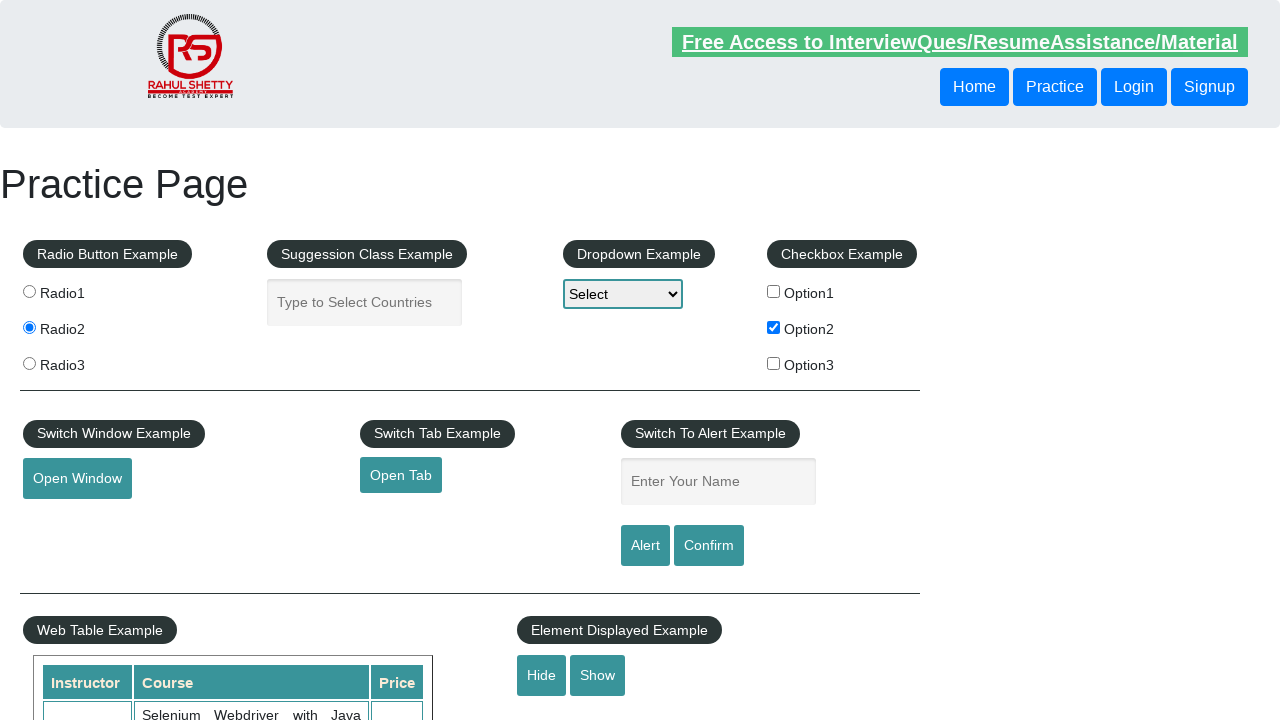

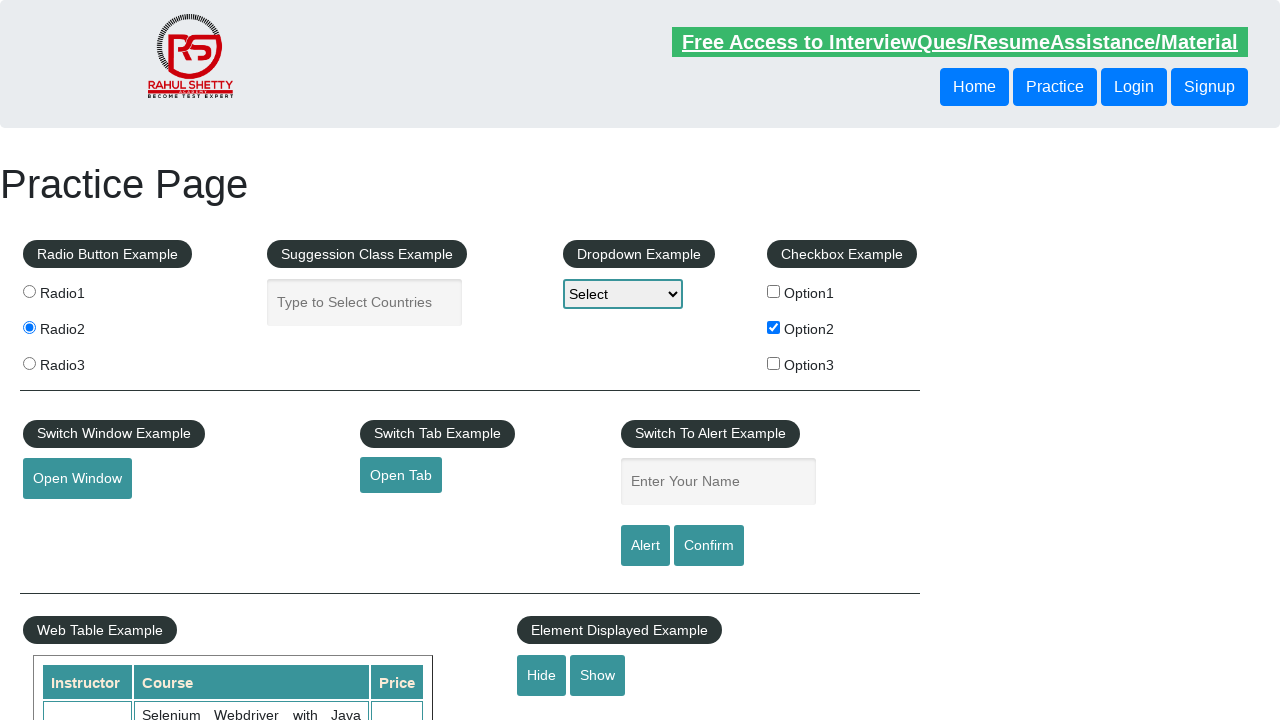